Tests the age form by entering a name and age, submitting the form, and verifying the resulting message

Starting URL: https://acctabootcamp.github.io/site/examples/age

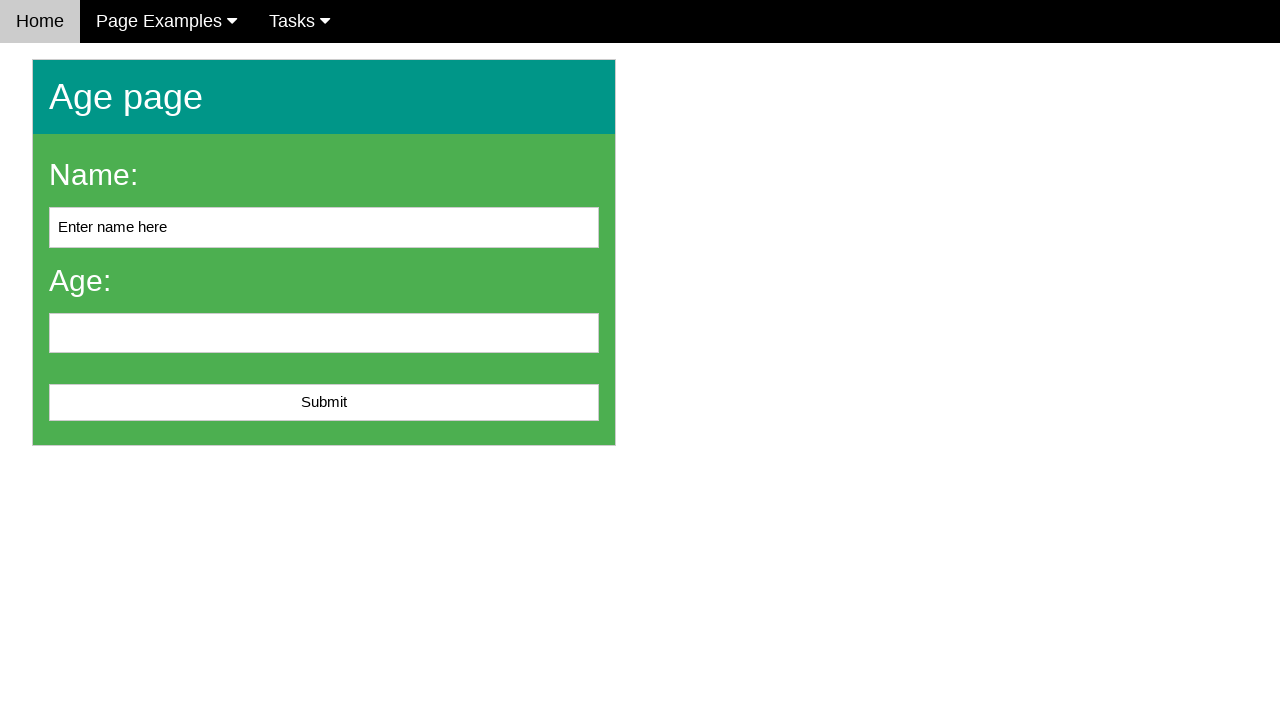

Navigated to age form page
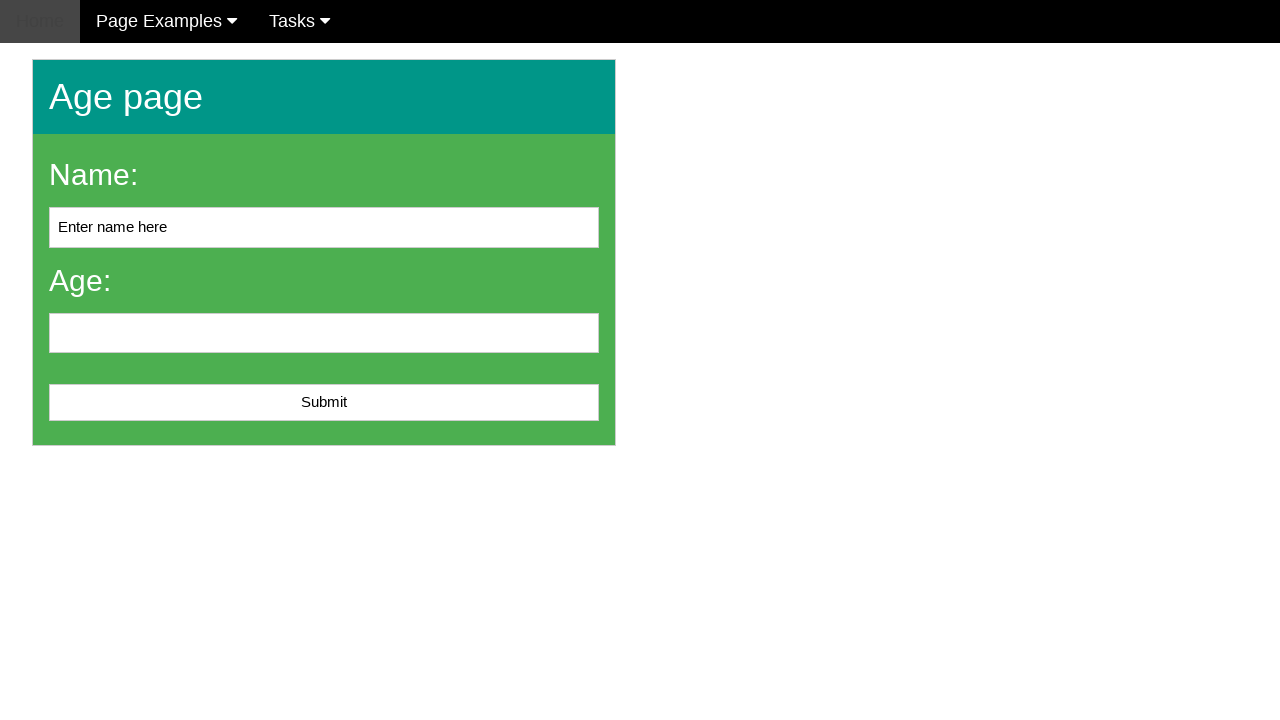

Cleared name input field on #name
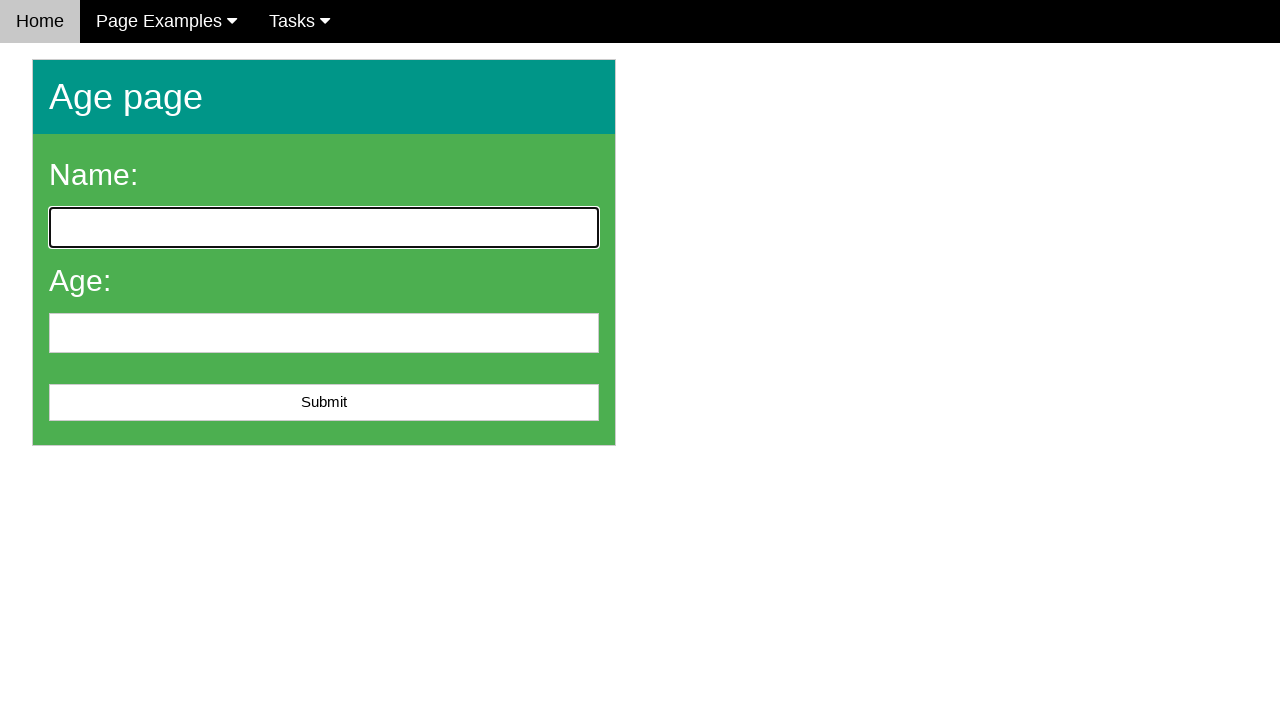

Filled name field with 'John Smith' on #name
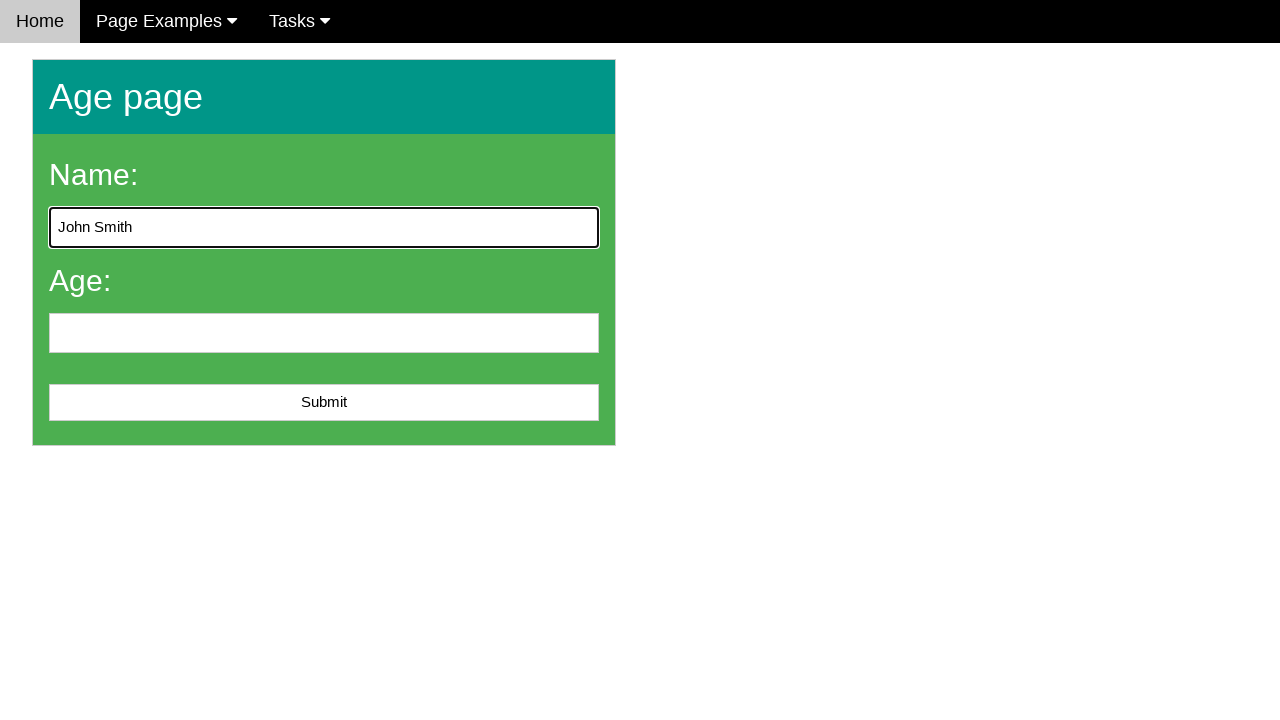

Filled age field with '25' on #age
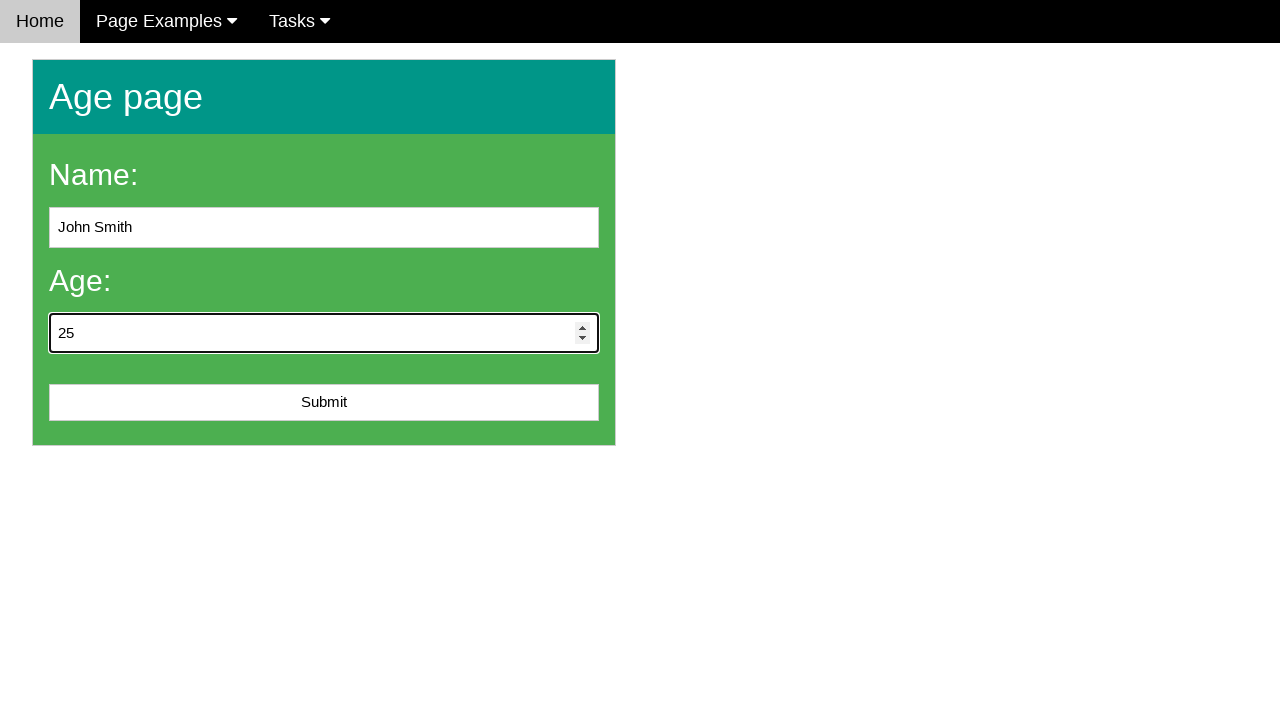

Clicked submit button at (324, 403) on #submit
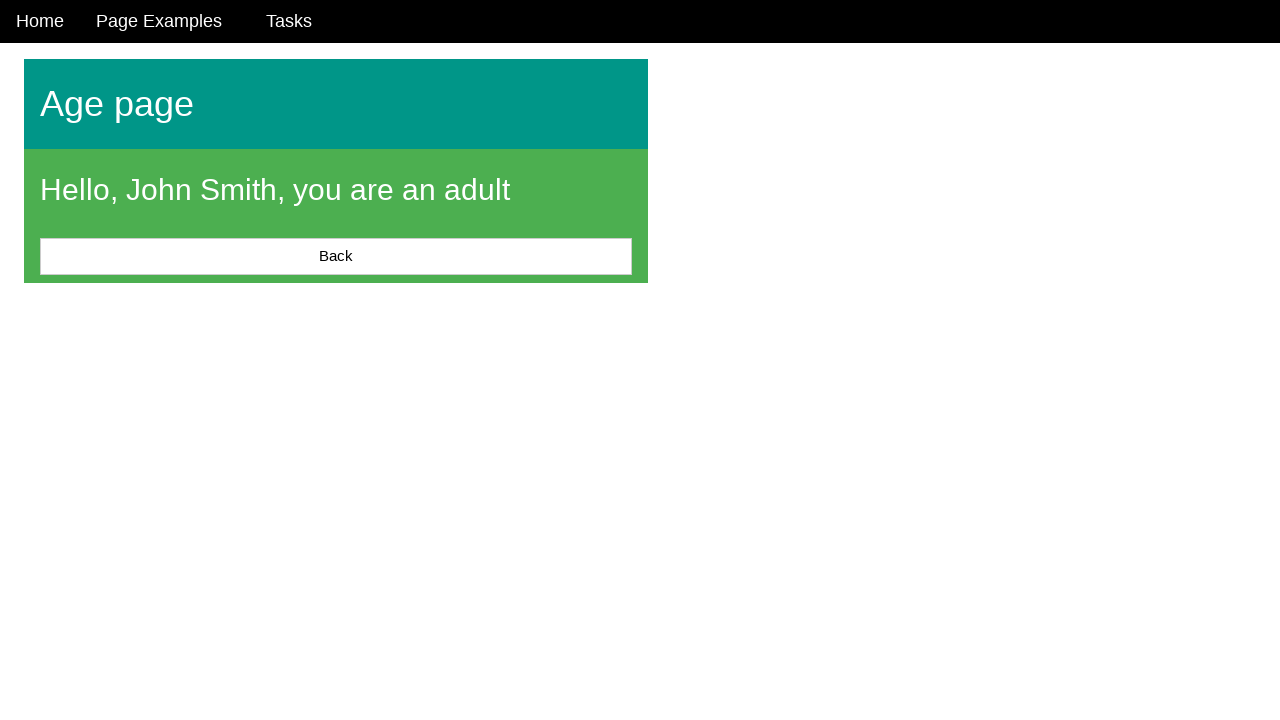

Form submission message appeared
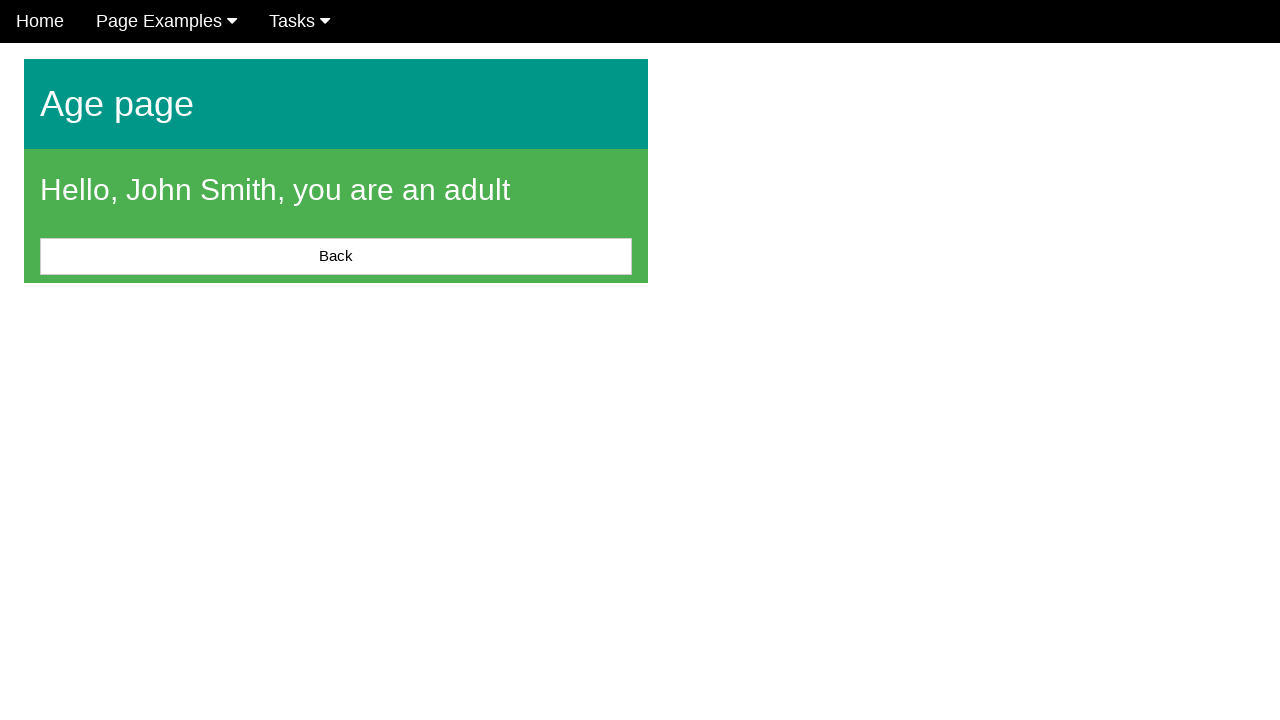

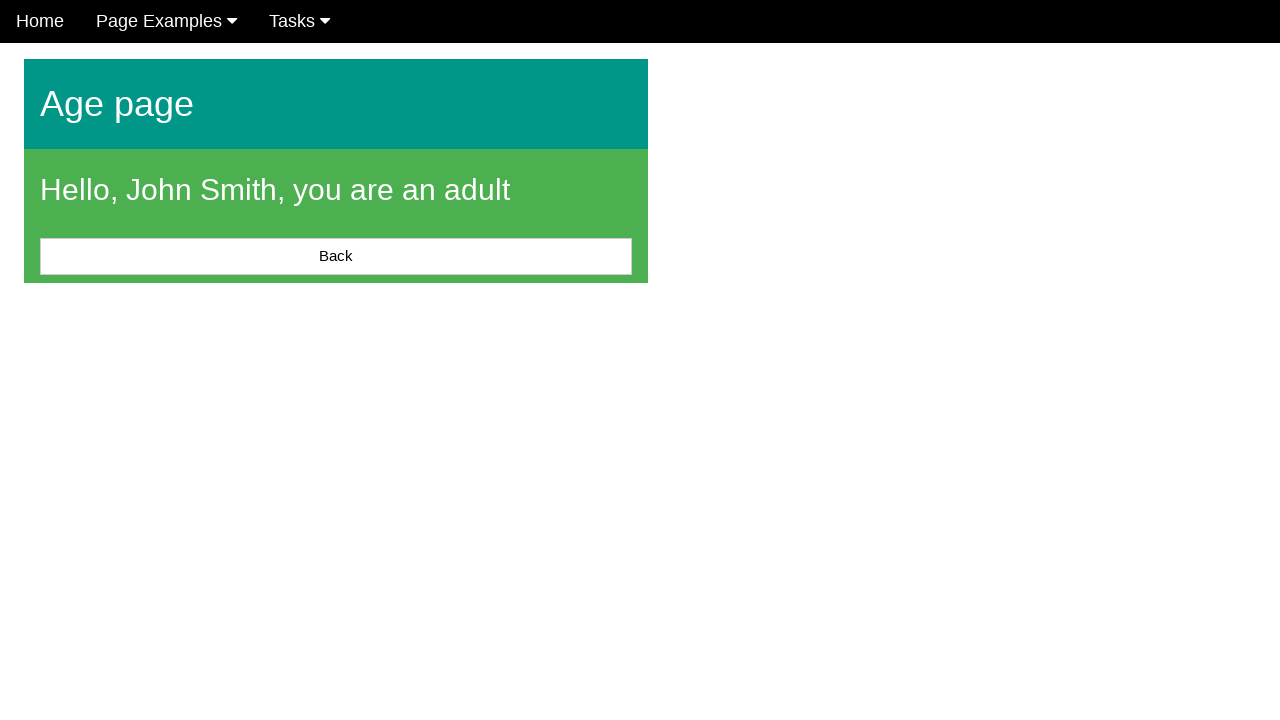